Tests that the 'Clear completed' button displays correct text when items are completed.

Starting URL: https://demo.playwright.dev/todomvc

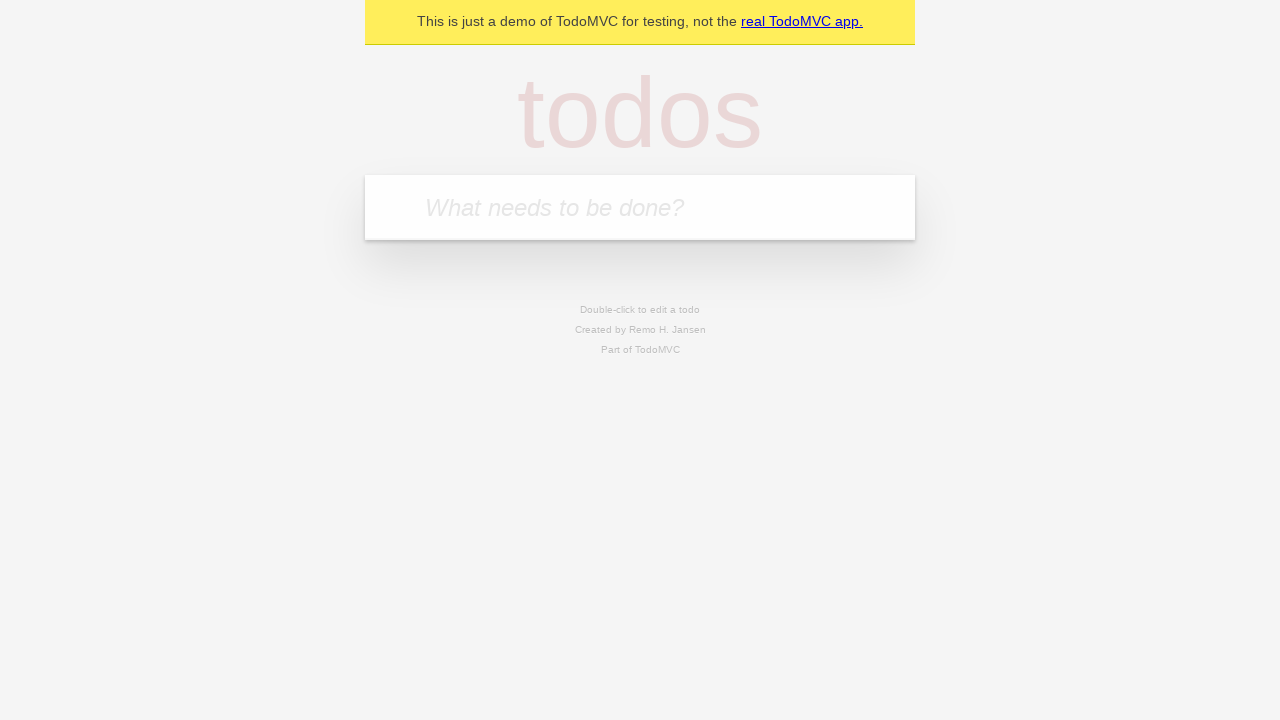

Filled todo input with 'buy some cheese' on internal:attr=[placeholder="What needs to be done?"i]
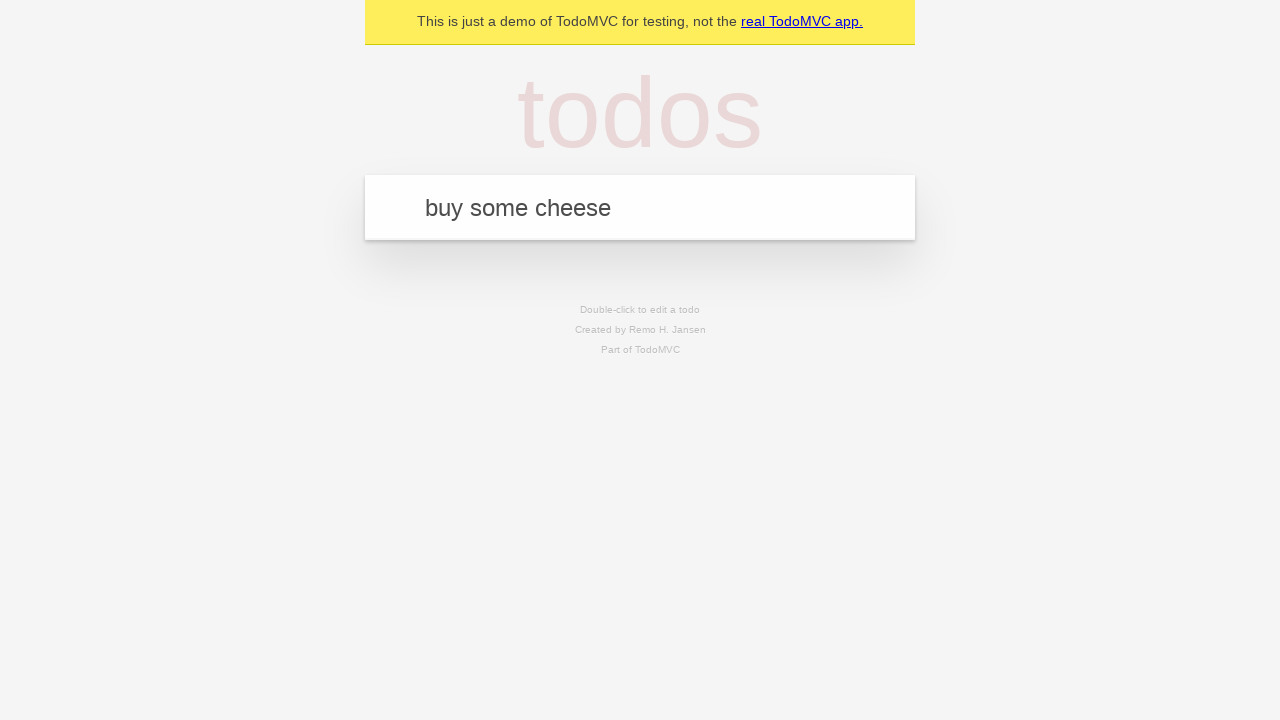

Pressed Enter to add first todo on internal:attr=[placeholder="What needs to be done?"i]
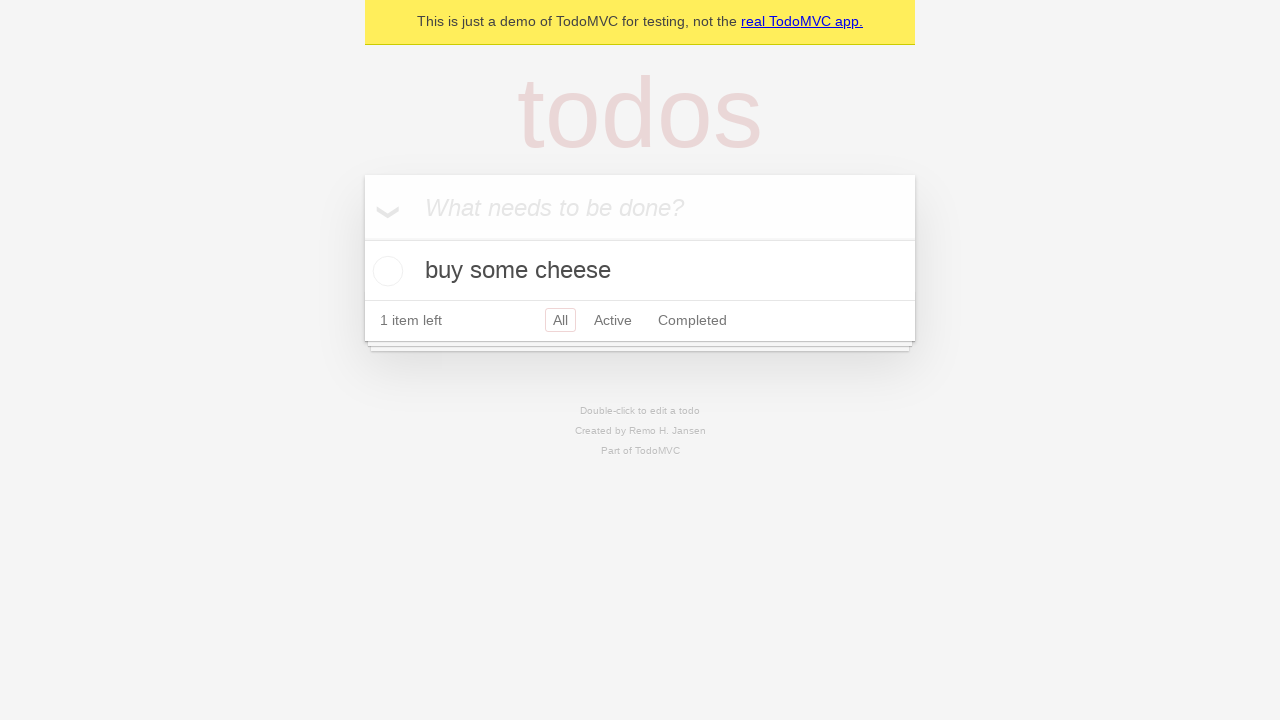

Filled todo input with 'feed the cat' on internal:attr=[placeholder="What needs to be done?"i]
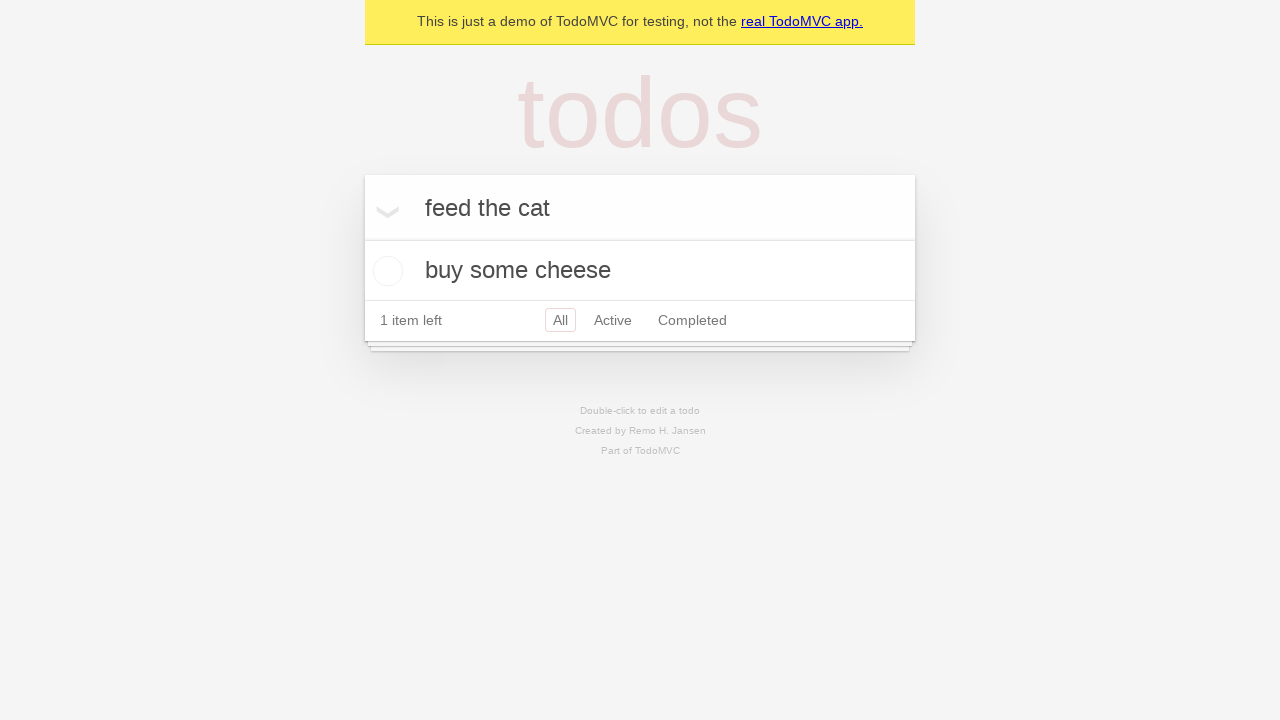

Pressed Enter to add second todo on internal:attr=[placeholder="What needs to be done?"i]
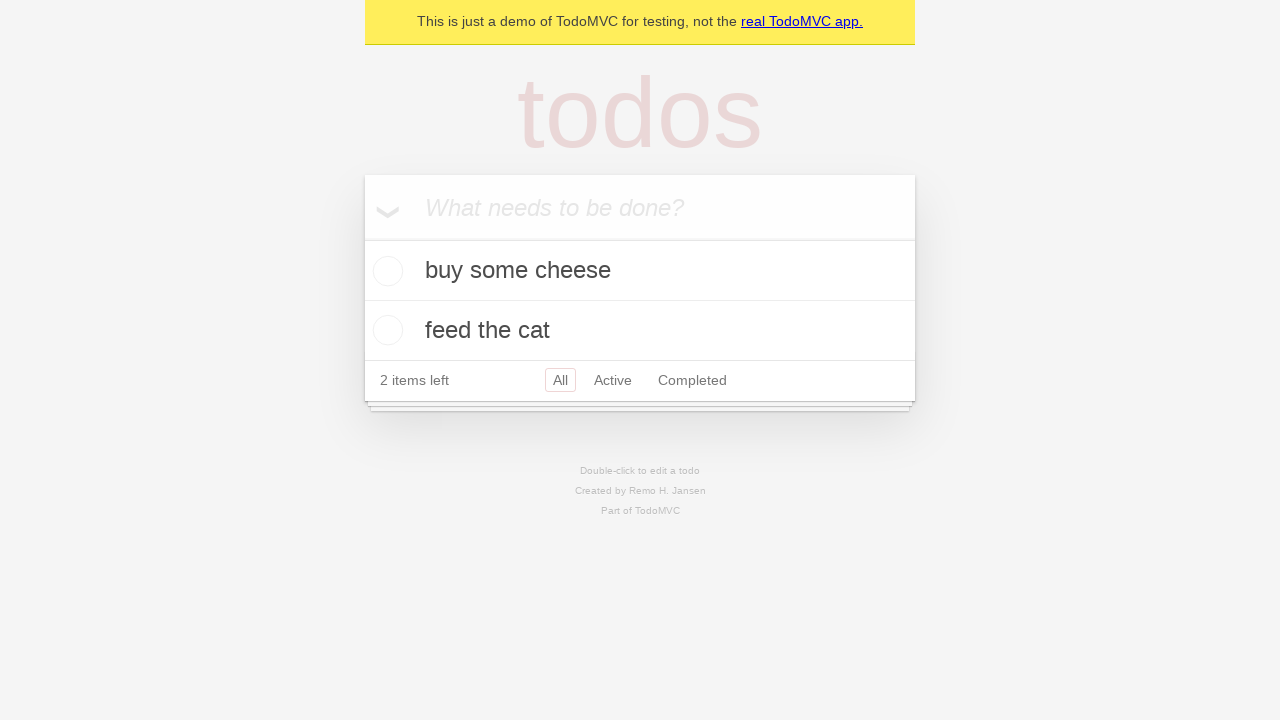

Filled todo input with 'book a doctors appointment' on internal:attr=[placeholder="What needs to be done?"i]
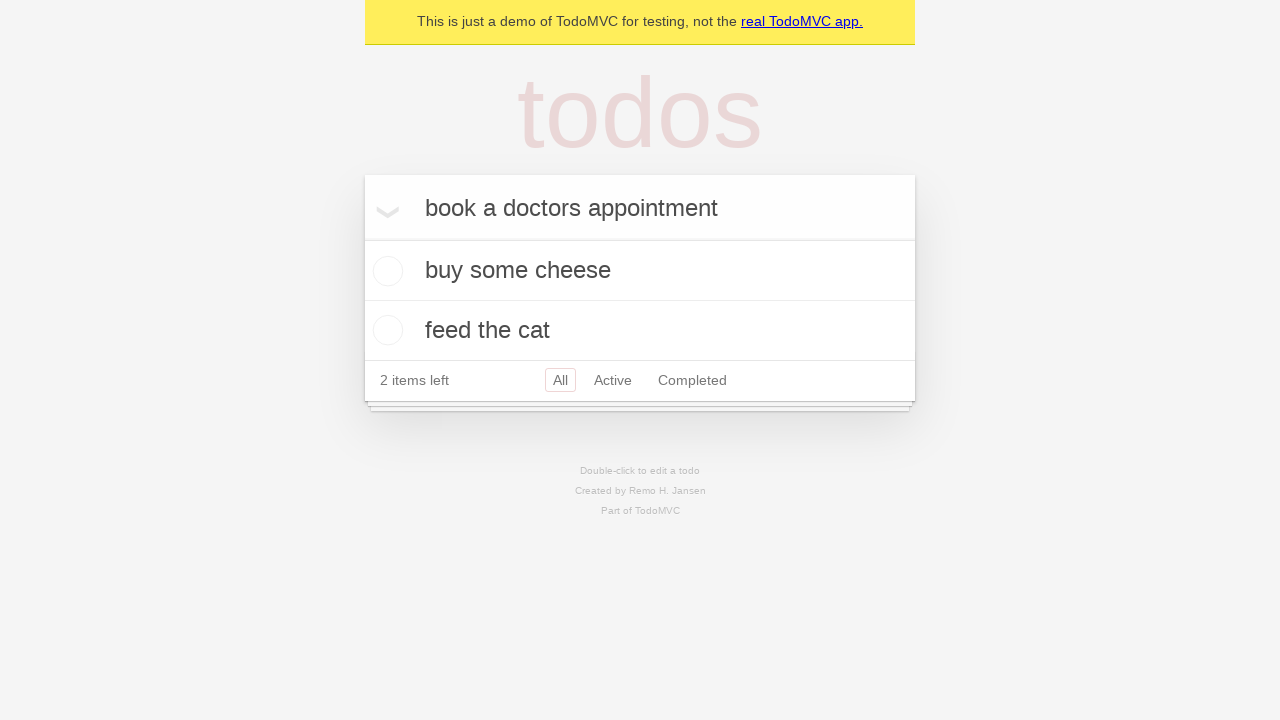

Pressed Enter to add third todo on internal:attr=[placeholder="What needs to be done?"i]
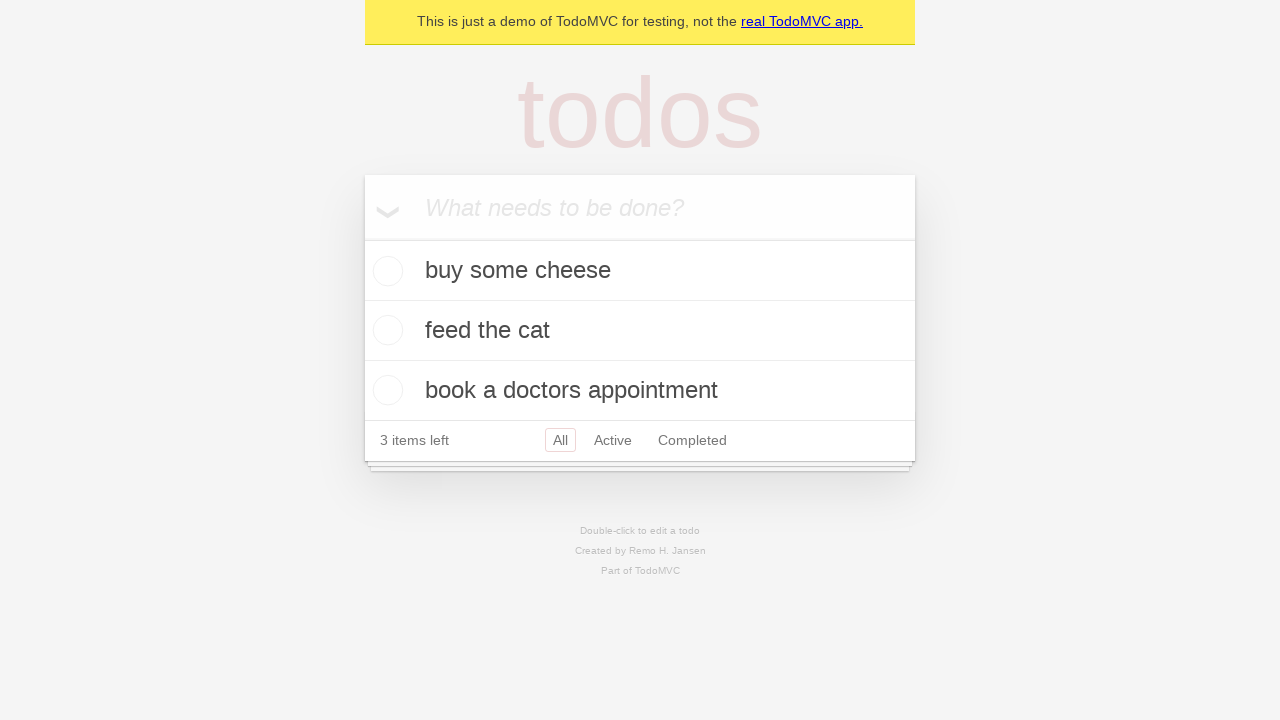

Checked the first todo item at (385, 271) on .todo-list li .toggle >> nth=0
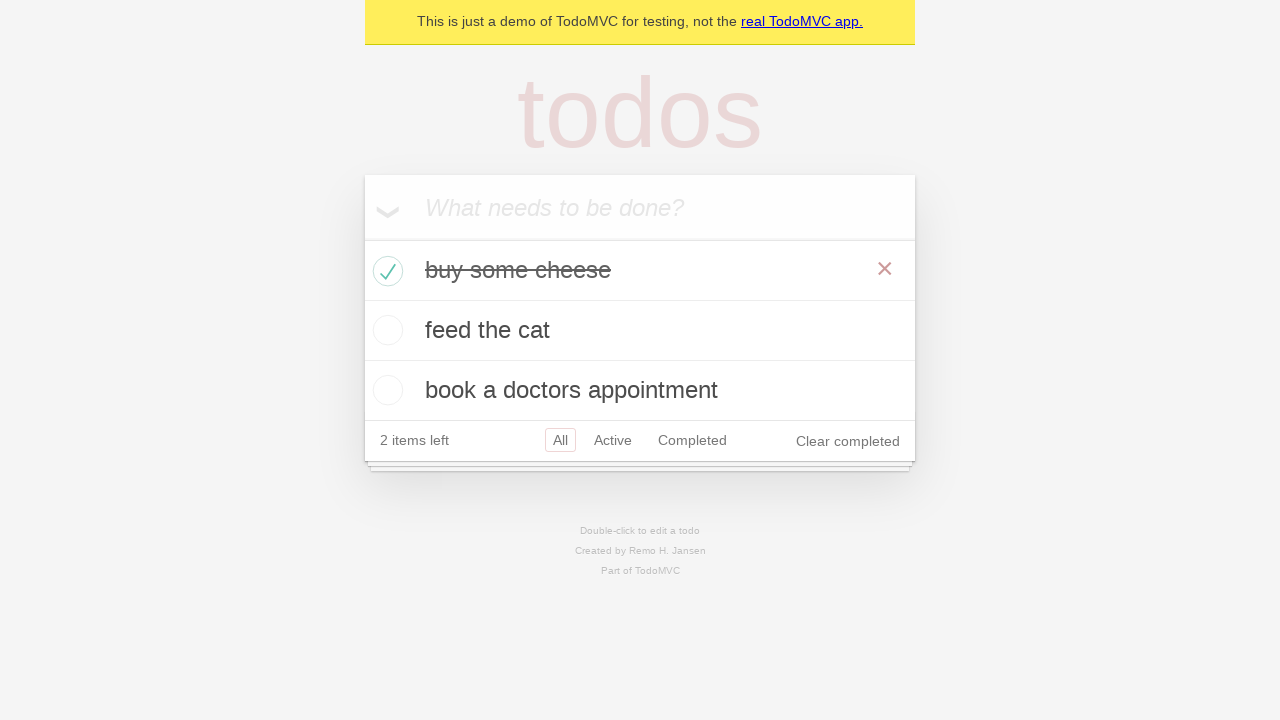

Verified 'Clear completed' button is now visible
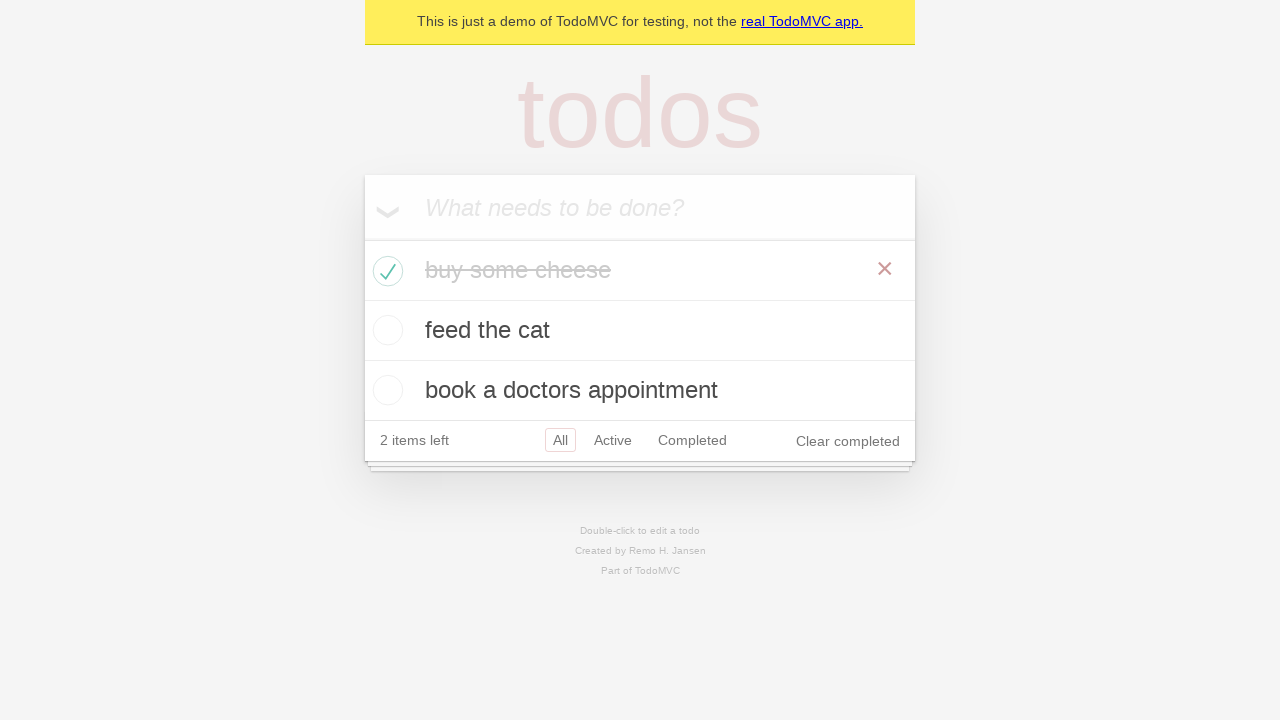

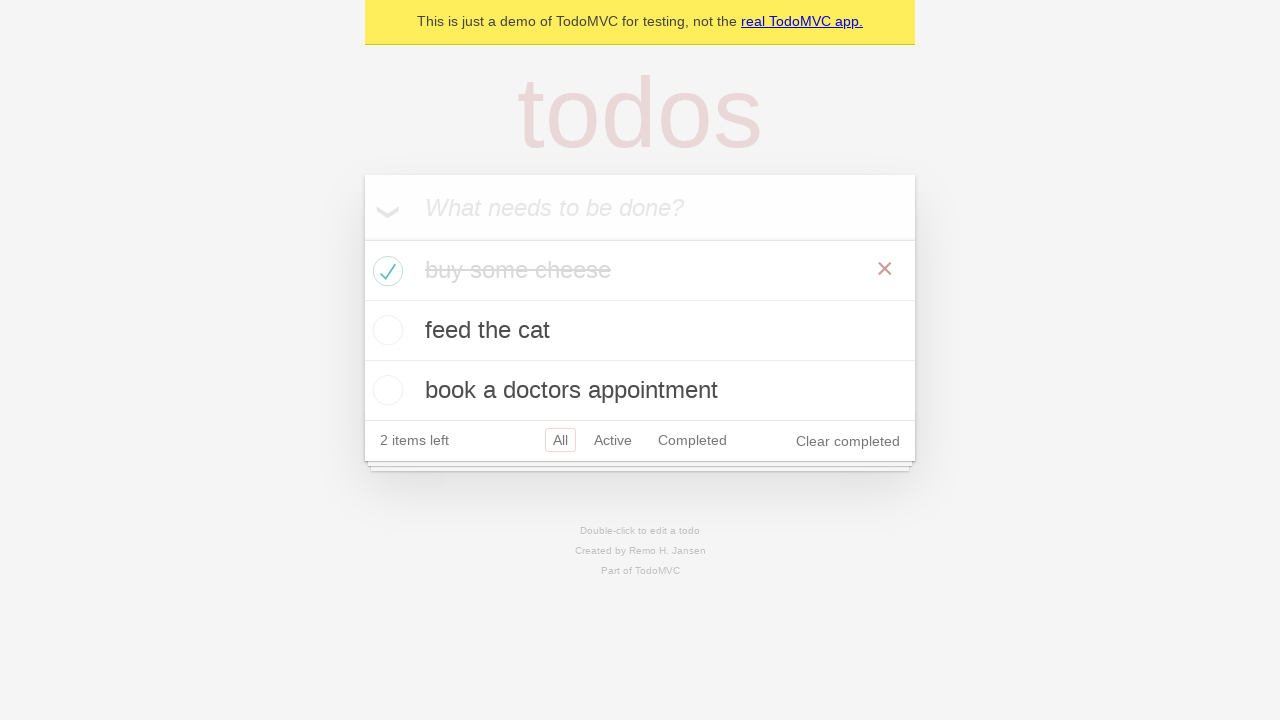